Tests hovering functionality by moving mouse over user avatar and verifying that the correct user profile link appears while others remain hidden

Starting URL: http://the-internet.herokuapp.com/

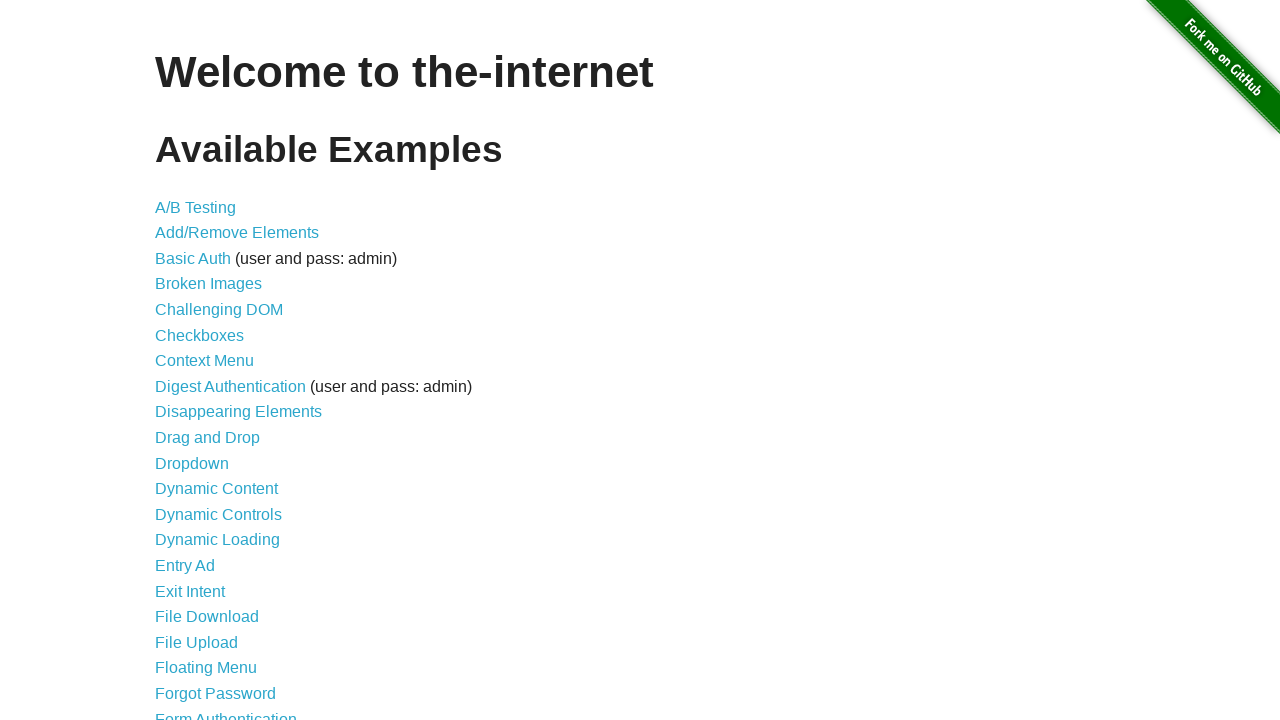

Clicked on hovers link to navigate to hovers page at (180, 360) on a[href='/hovers']
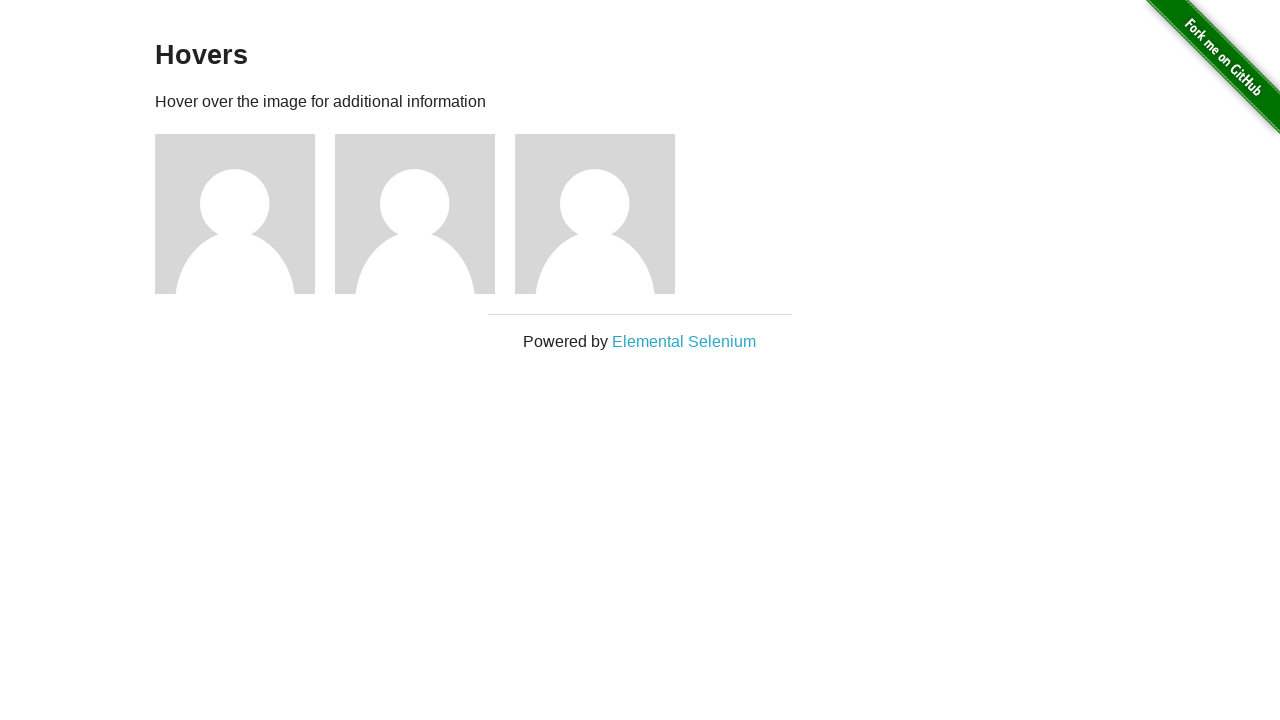

Hovered over user 1 avatar at (235, 214) on xpath=//h5[.='name: user1']//parent::div//preceding-sibling::img[@src='/img/avat
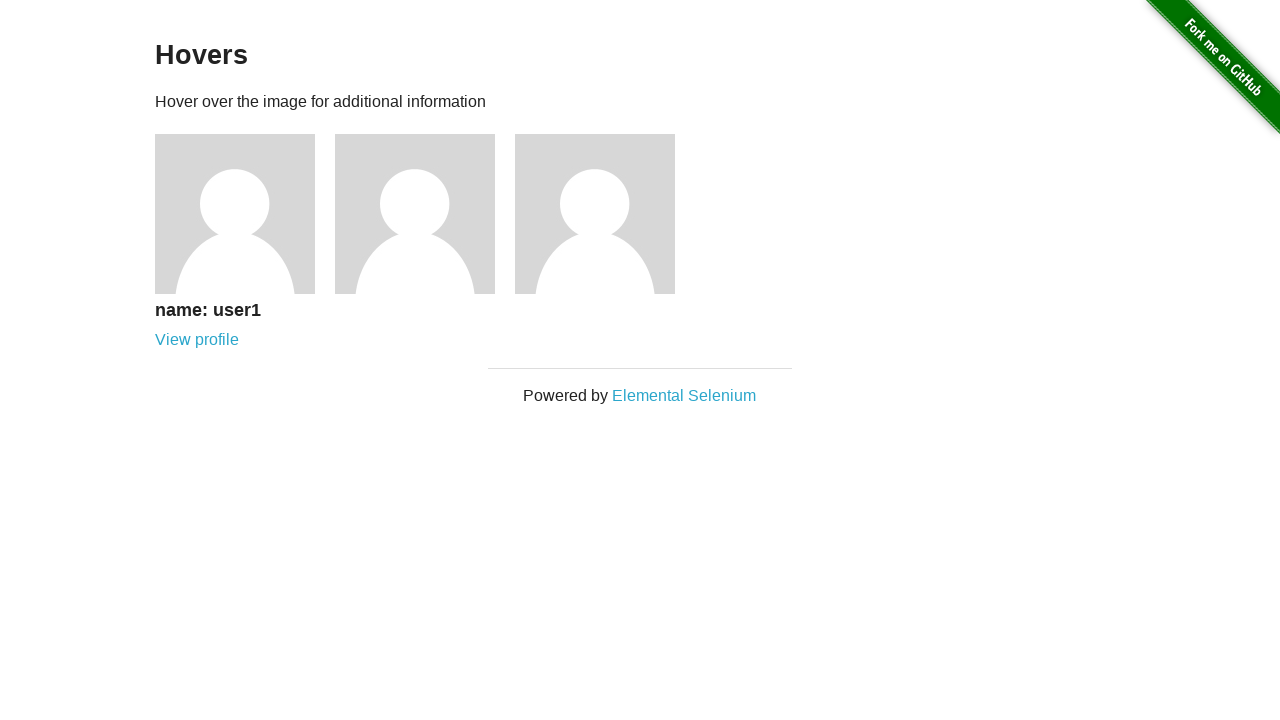

Verified that user 1 profile link is visible
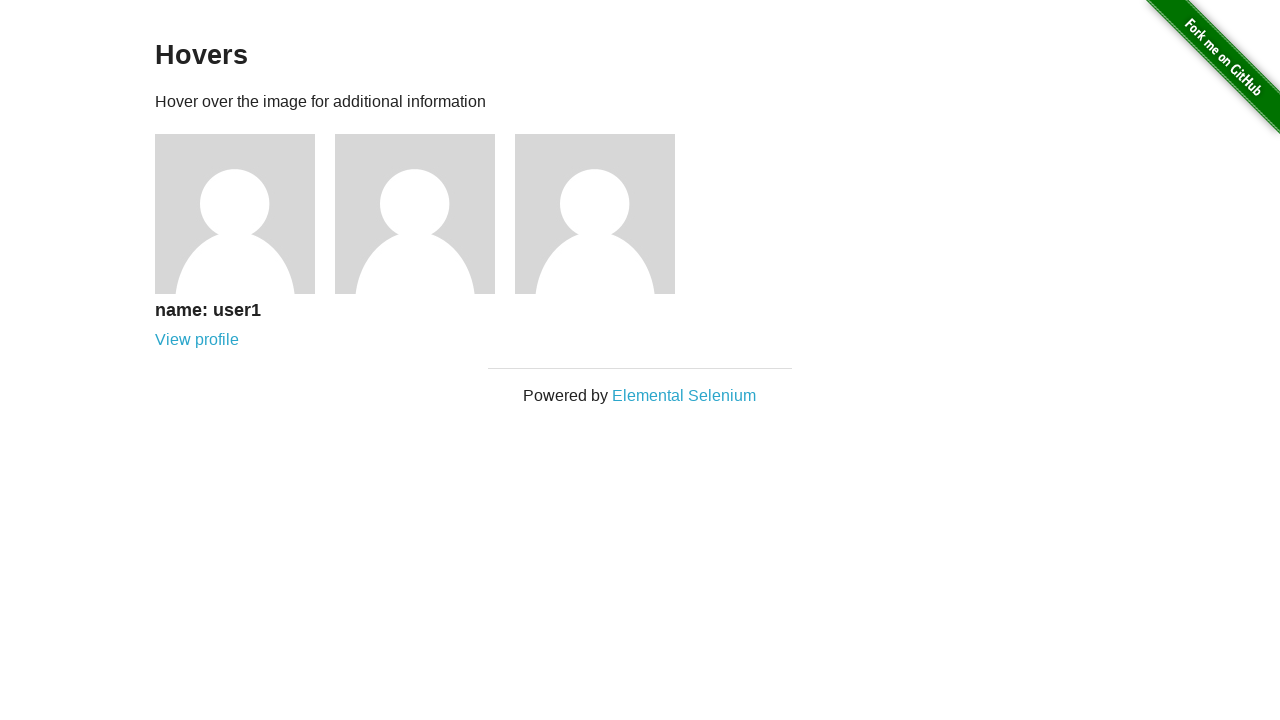

Verified that user 2 profile link is not visible
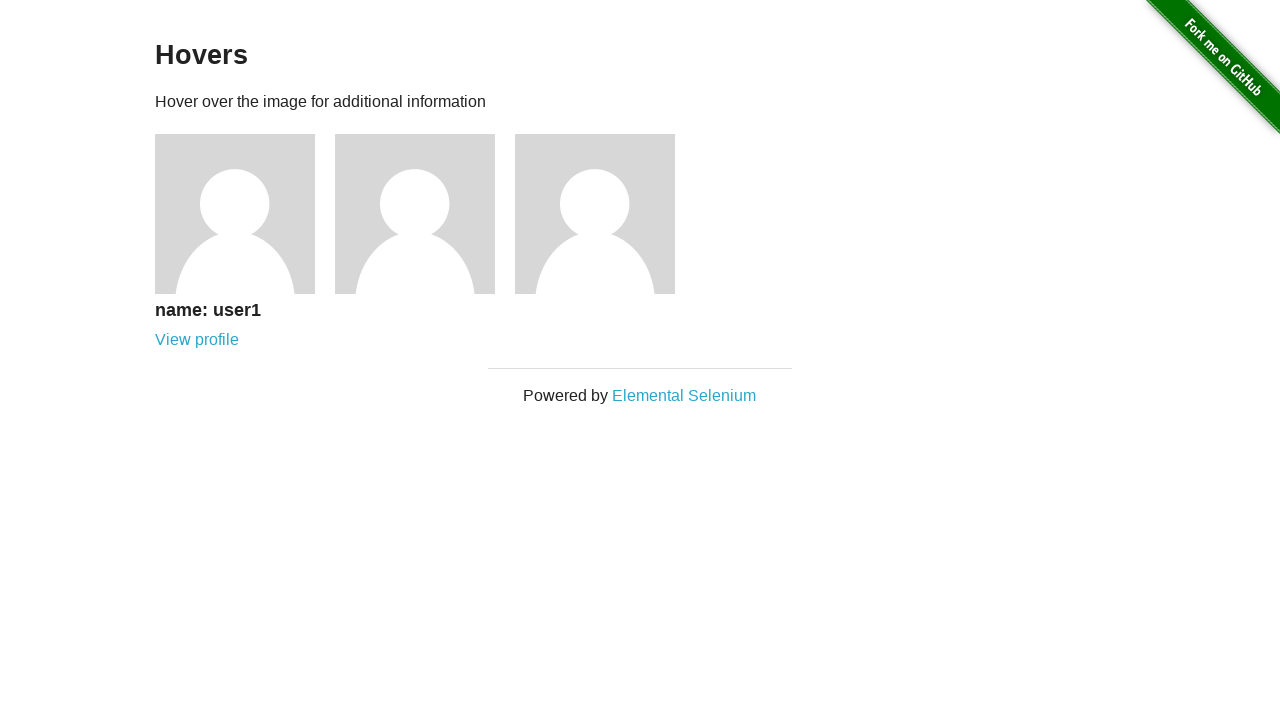

Verified that user 3 profile link is not visible
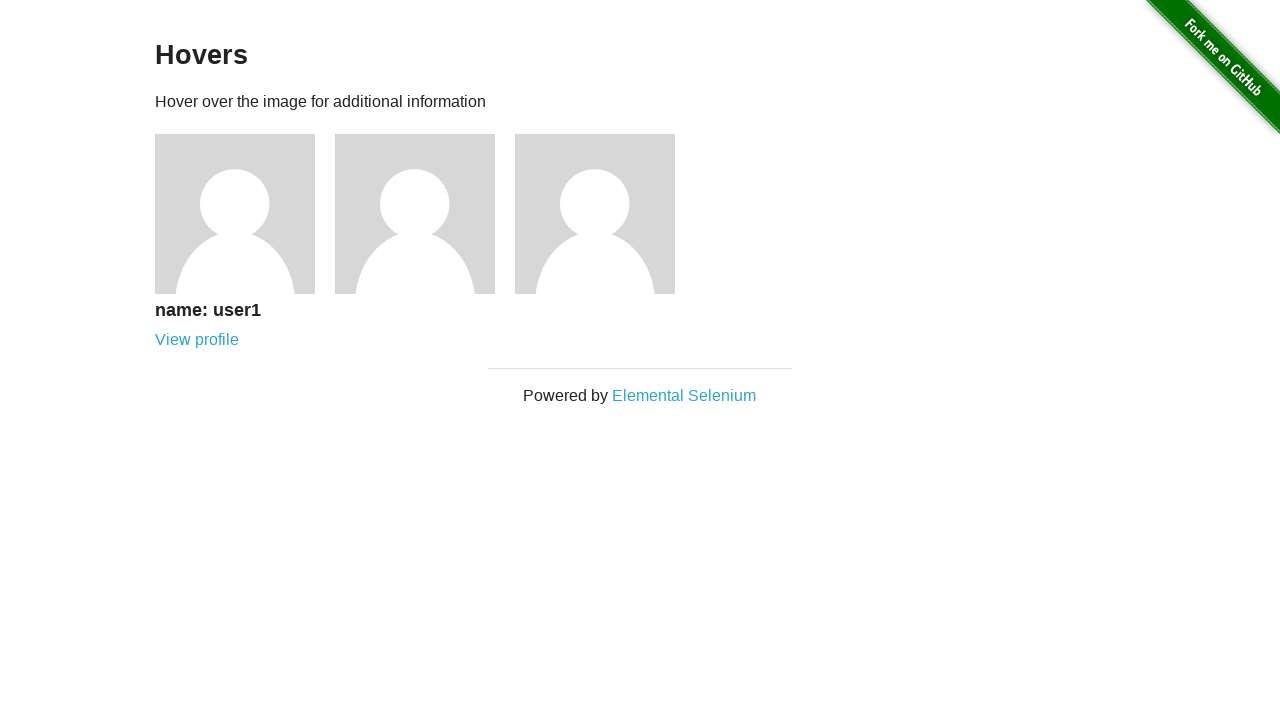

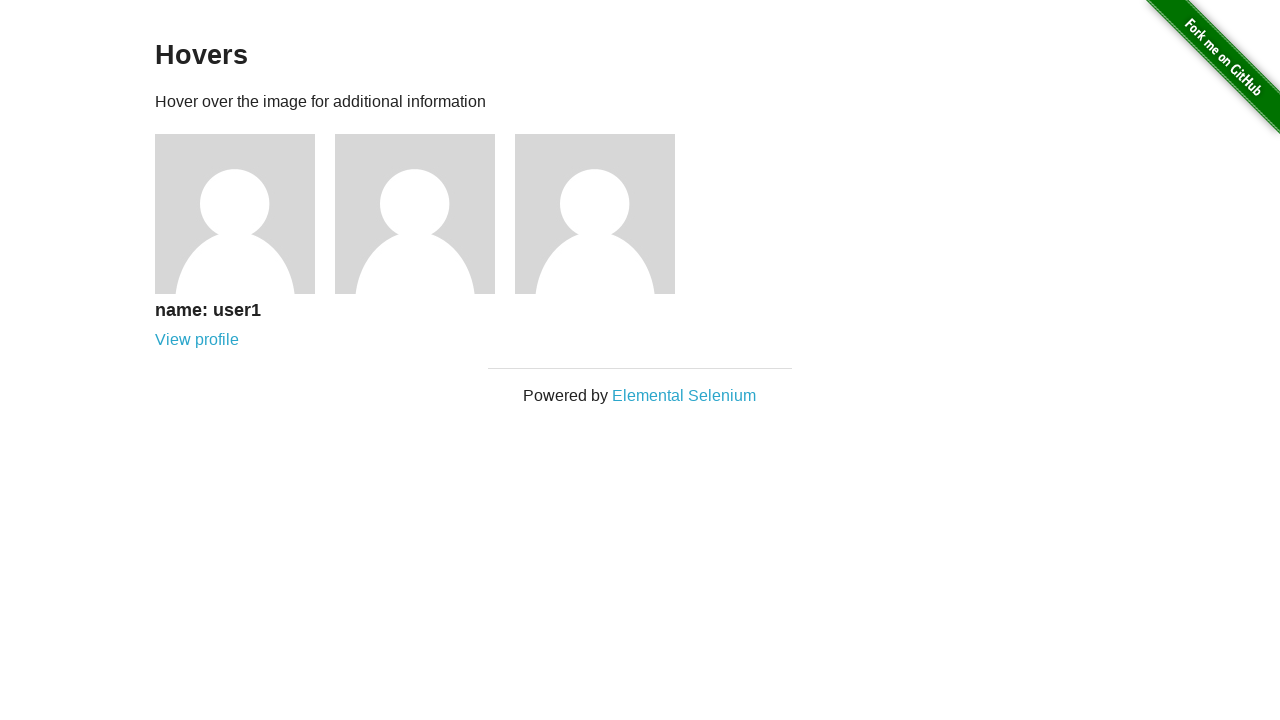